Tests the Python.org website search functionality by entering "pycon" in the search box and verifying results are returned

Starting URL: http://www.python.org

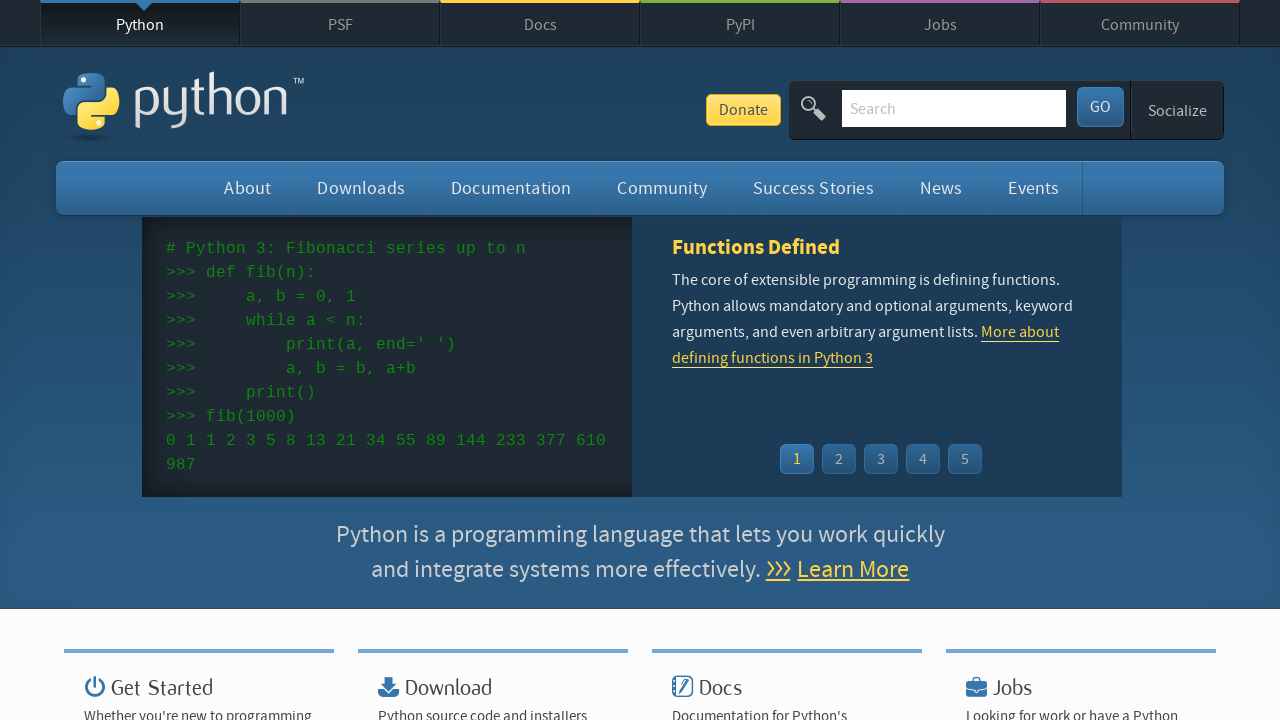

Filled search box with 'pycon' on input[name='q']
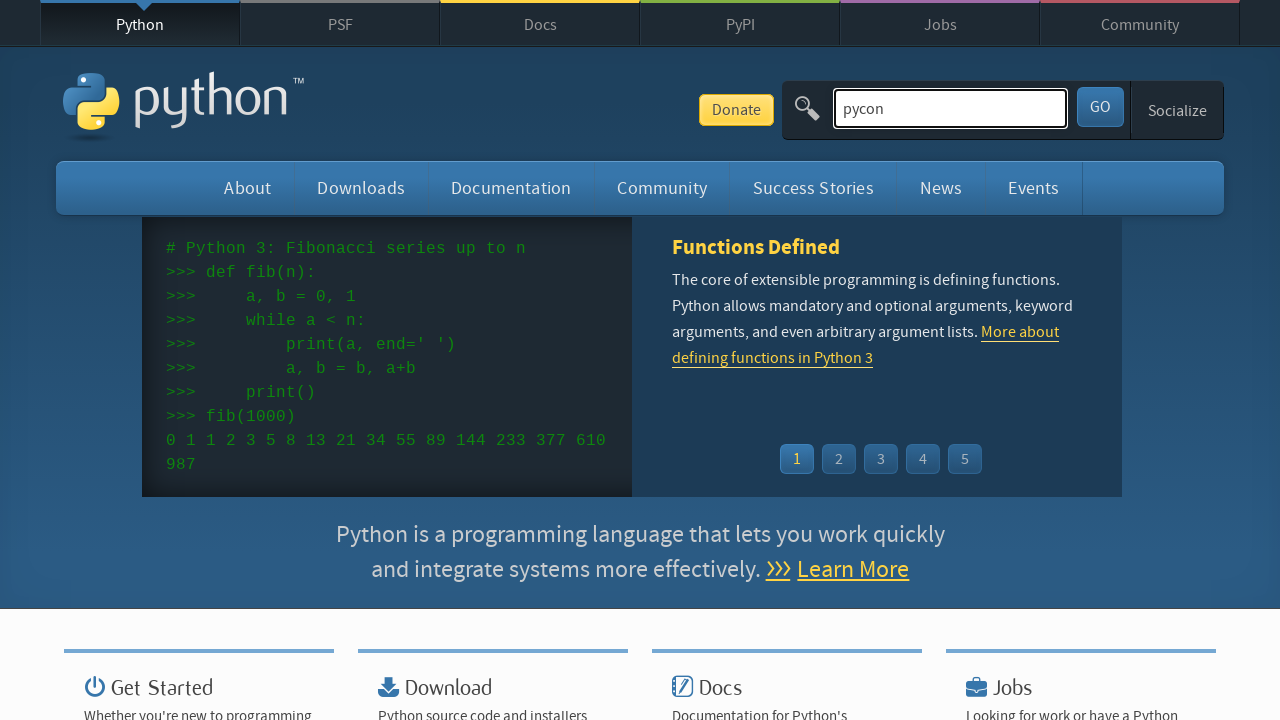

Pressed Enter to submit search query on input[name='q']
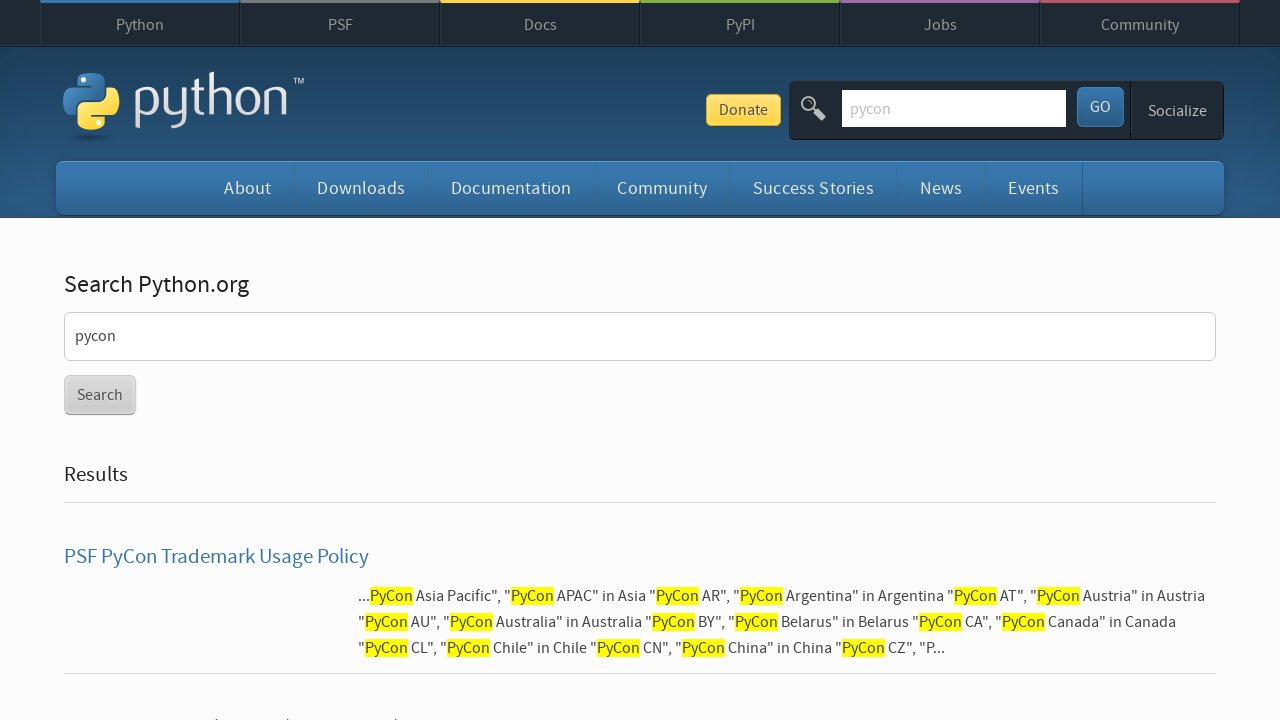

Search results page loaded with networkidle state
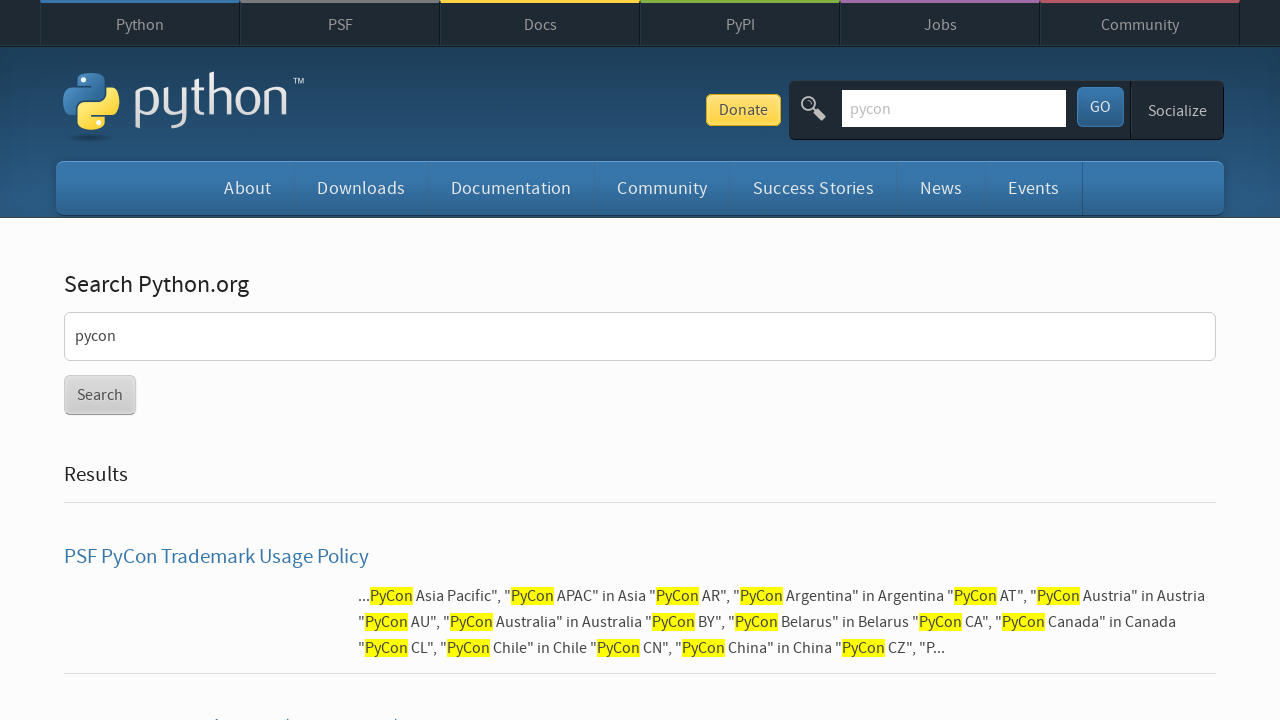

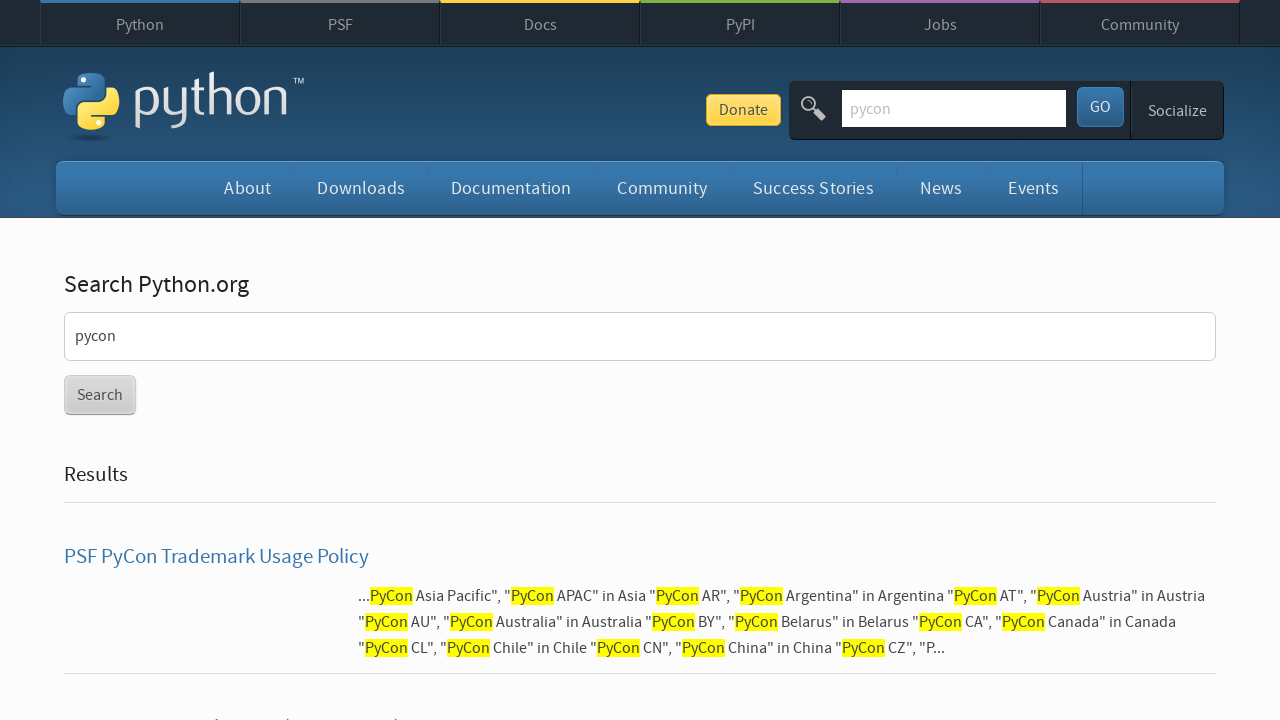